Tests the file upload functionality on iLovePDF's Word to PDF converter by clicking the file picker button and uploading a file

Starting URL: https://www.ilovepdf.com/word_to_pdf

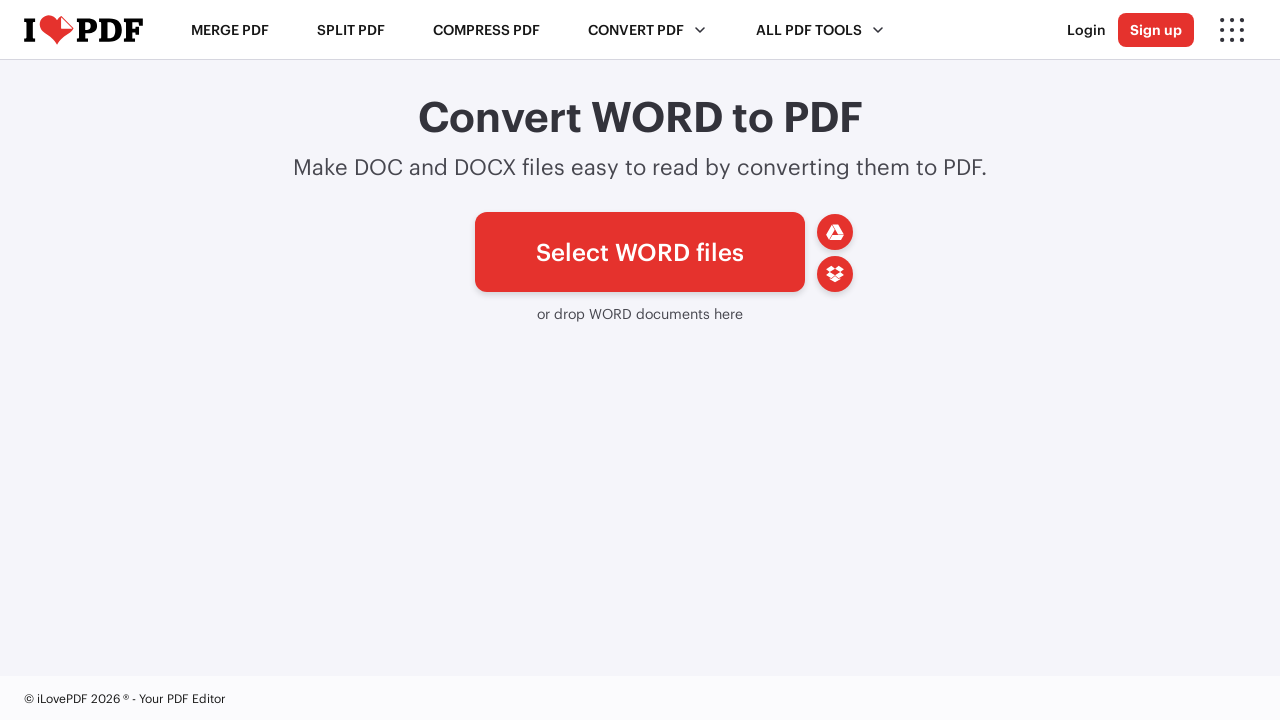

File picker button became visible
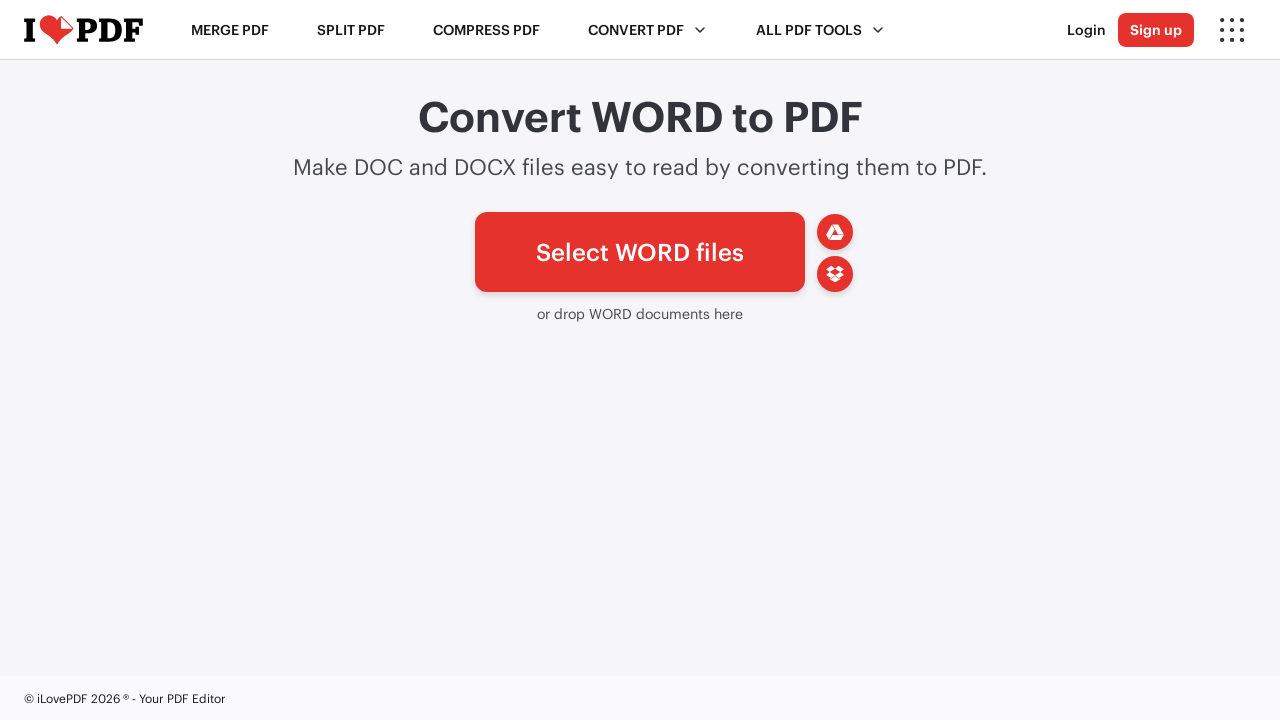

Clicked the file picker button to open file chooser dialog at (640, 252) on #pickfiles
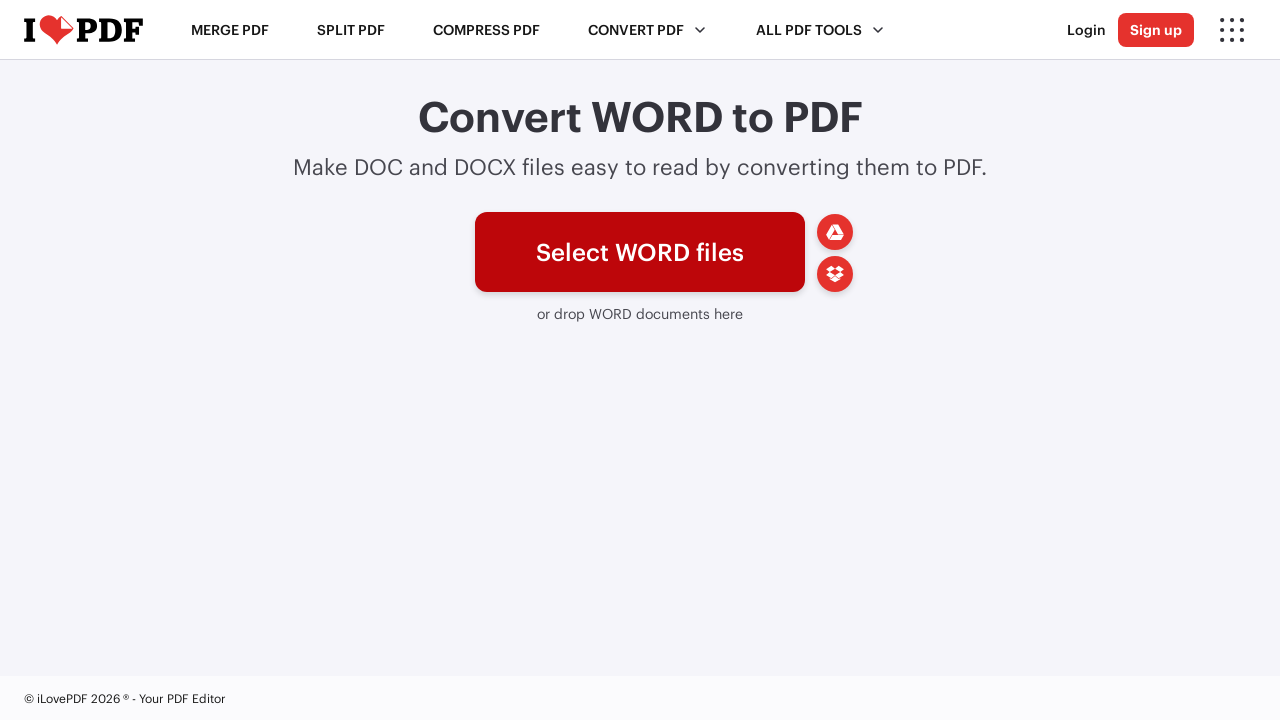

File chooser dialog opened and captured
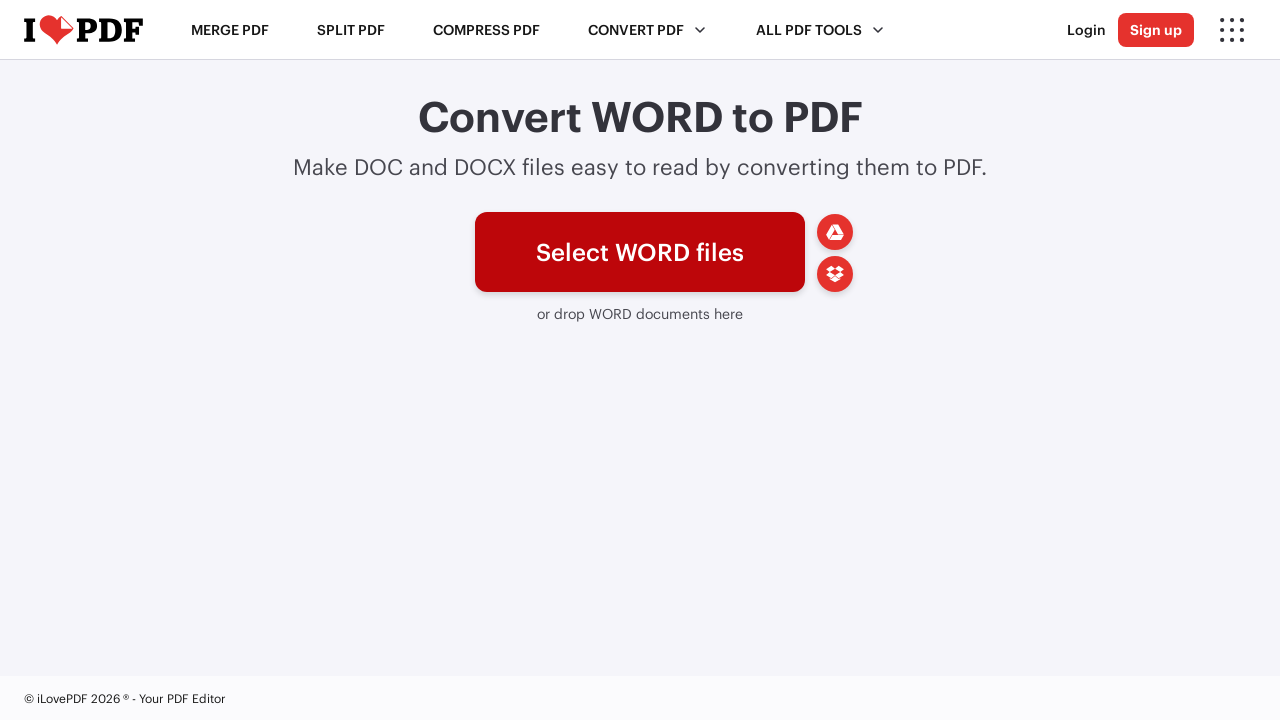

Created temporary .docx test file
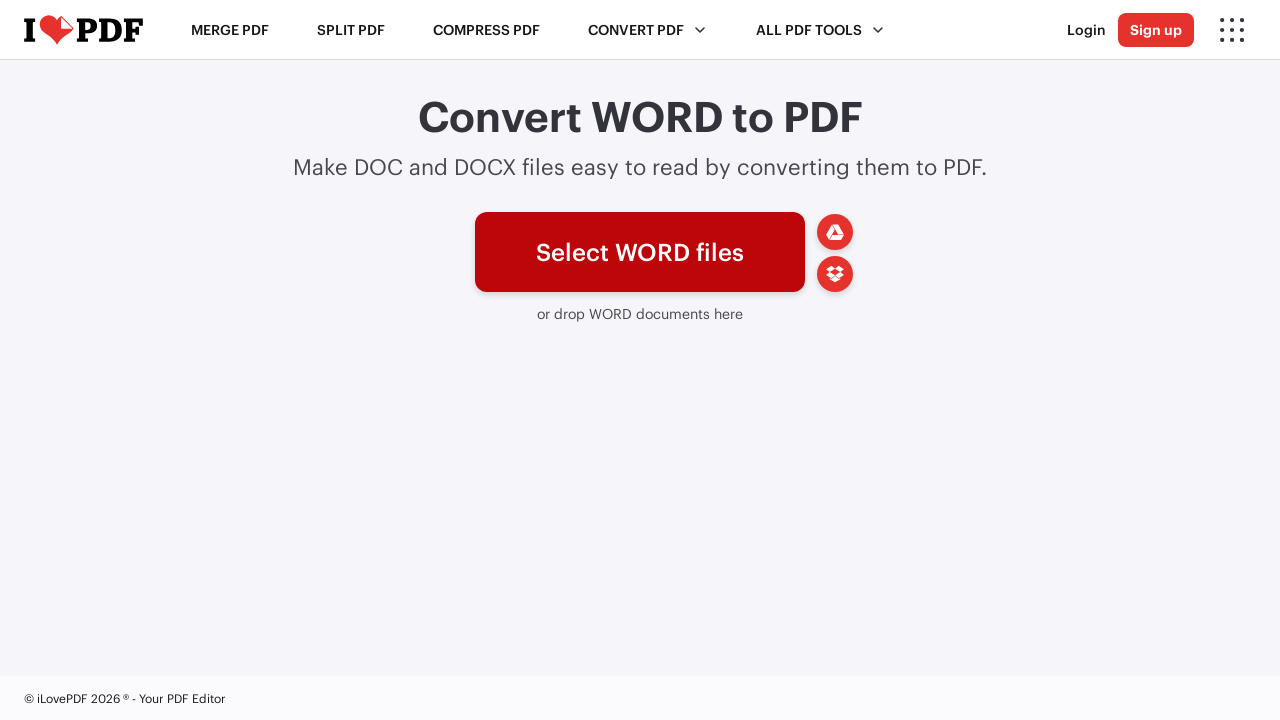

Uploaded temporary .docx file through file chooser
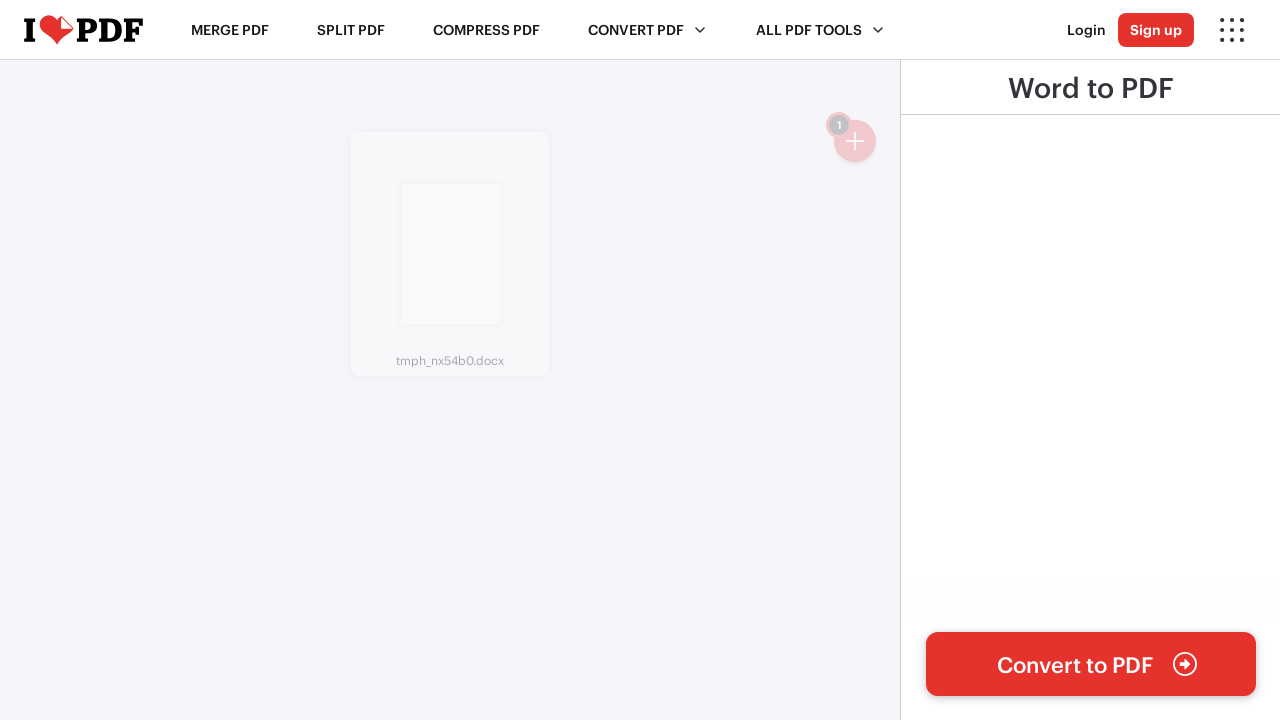

Waited 3 seconds for file upload to process
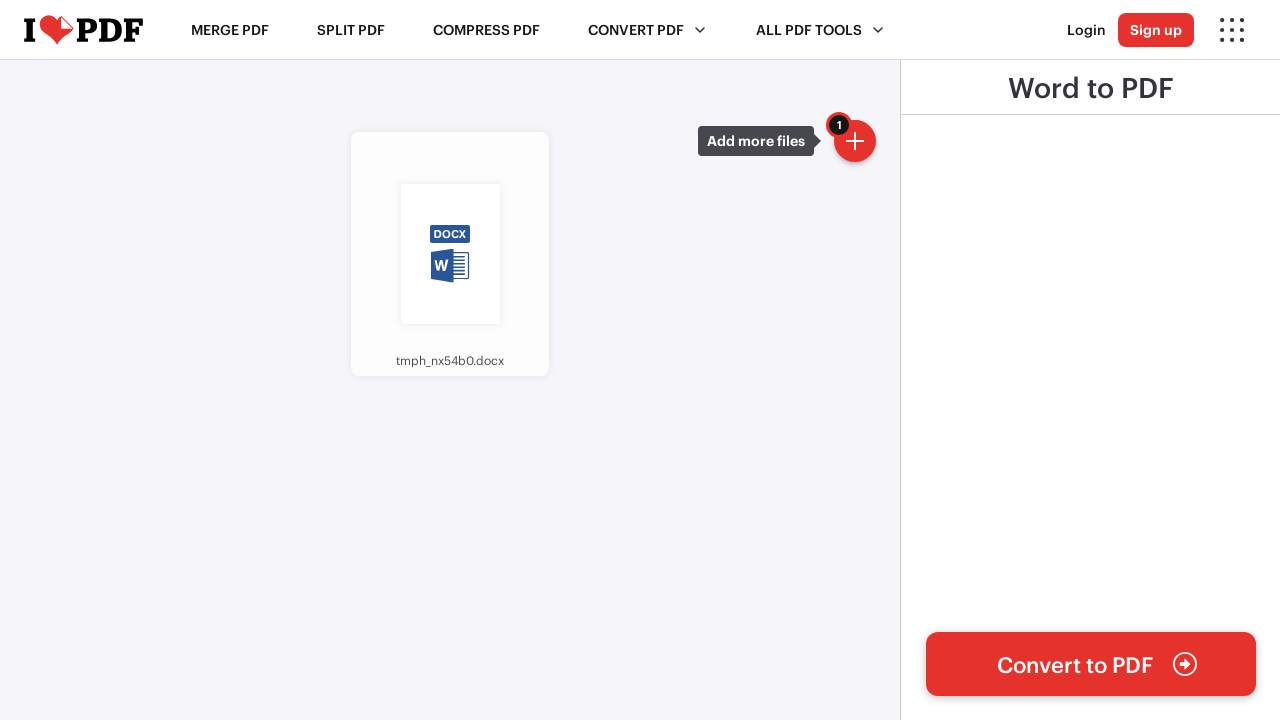

Cleaned up temporary test file
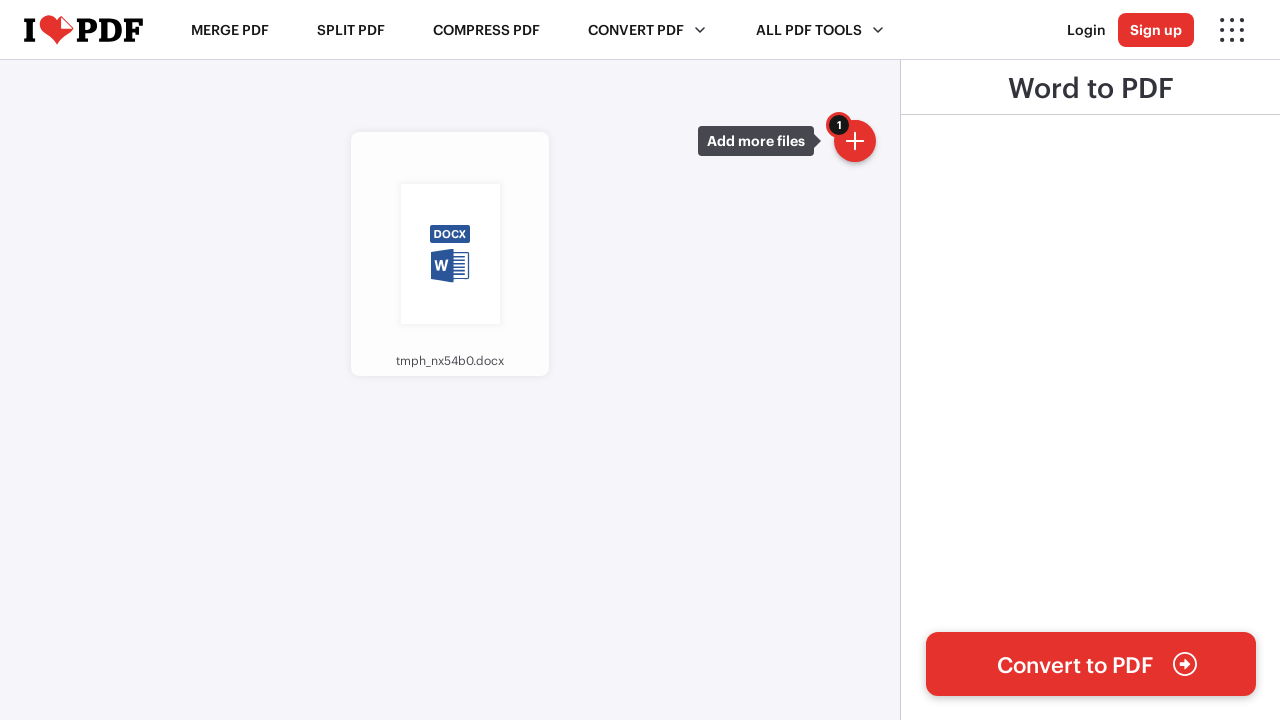

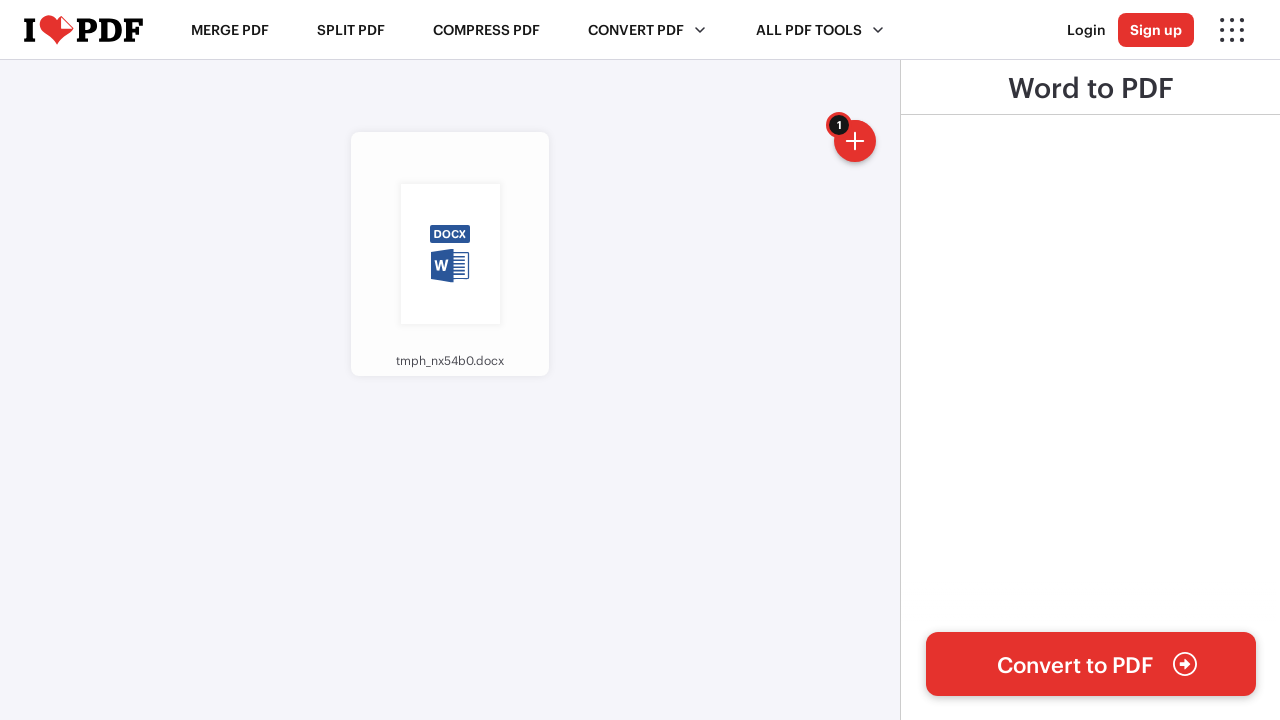